Tests PDF download functionality by navigating to a file download page and clicking the download button

Starting URL: https://demo.automationtesting.in/FileDownload.html

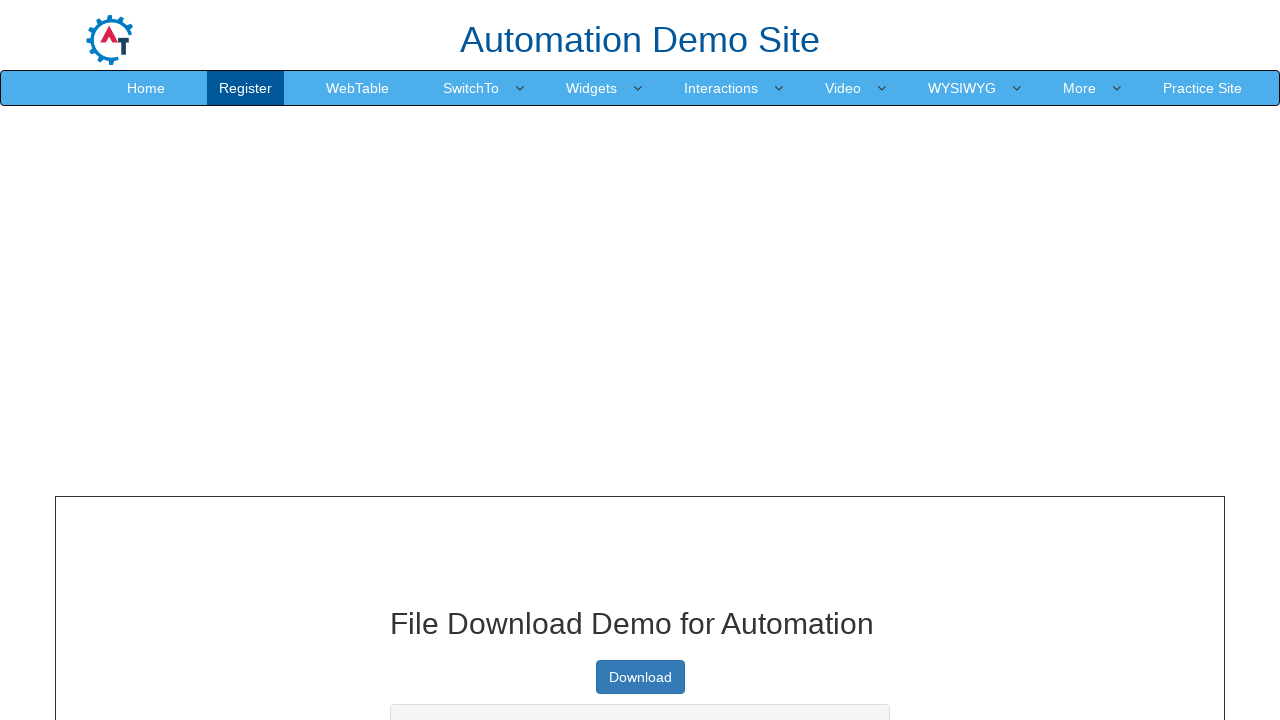

Download button became visible
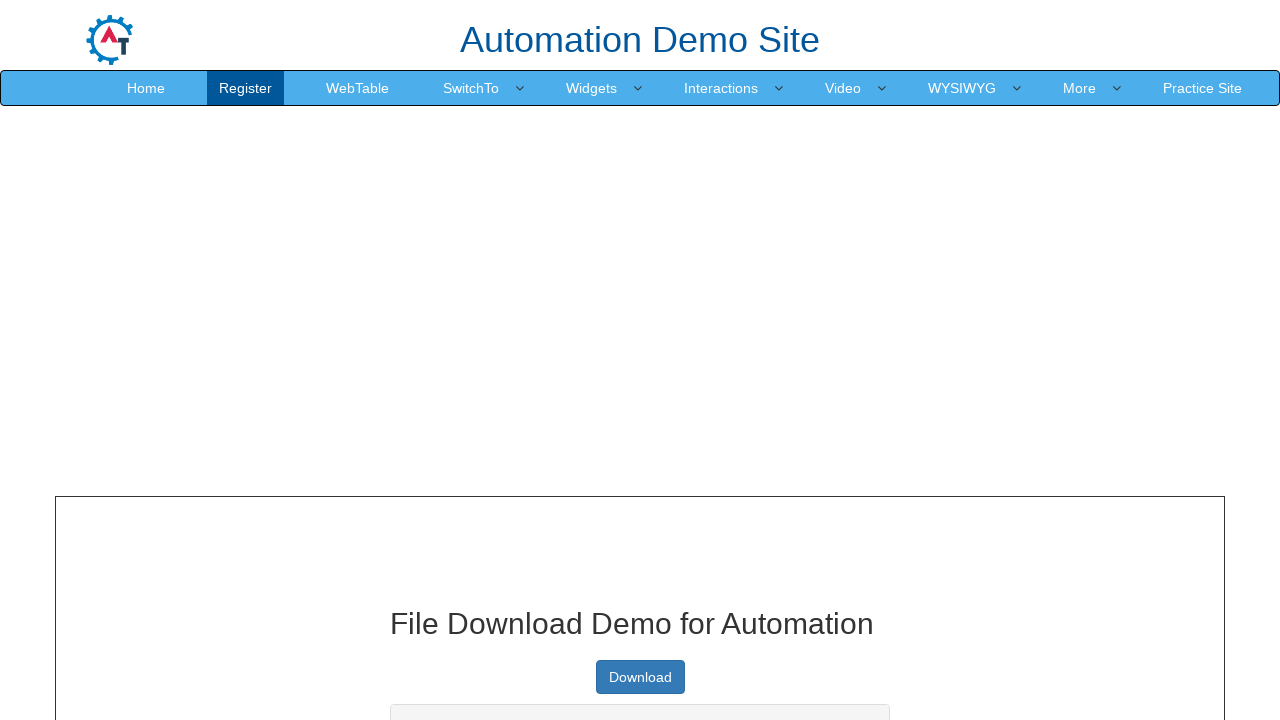

Scrolled download button into view
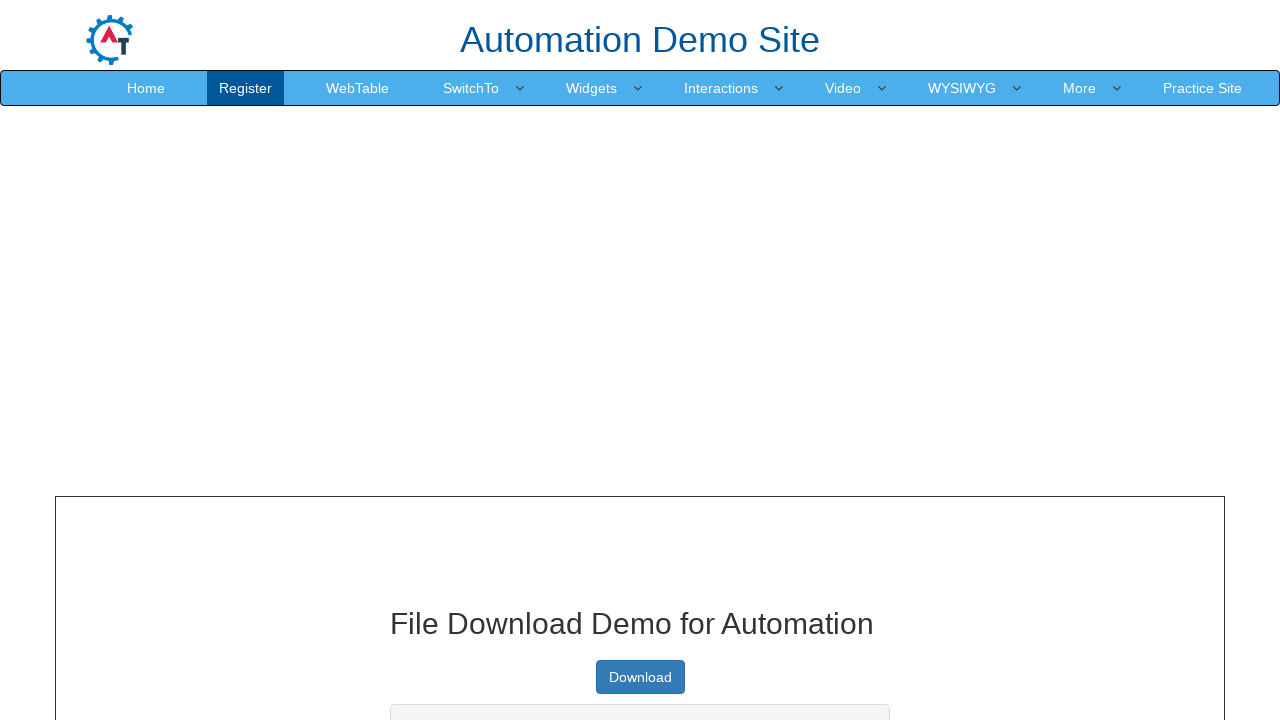

Clicked the download button at (640, 677) on xpath=//a[@type='button']
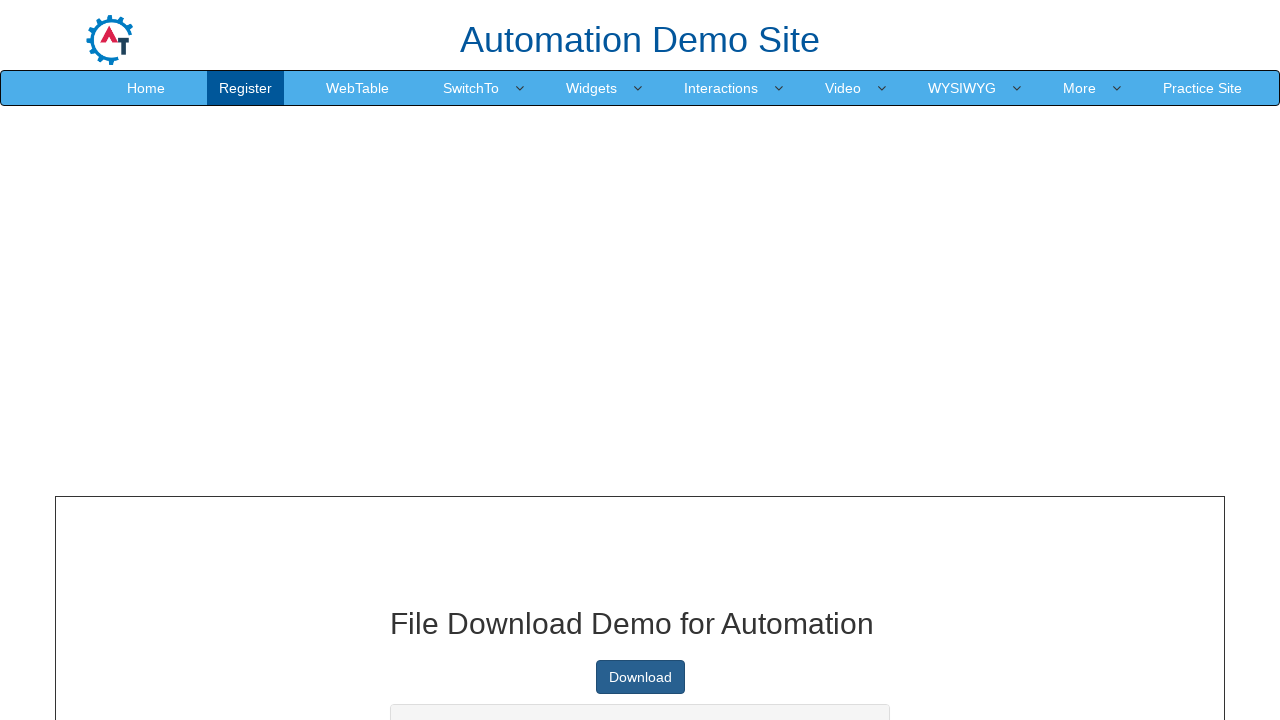

Waited 2 seconds for PDF download to initiate
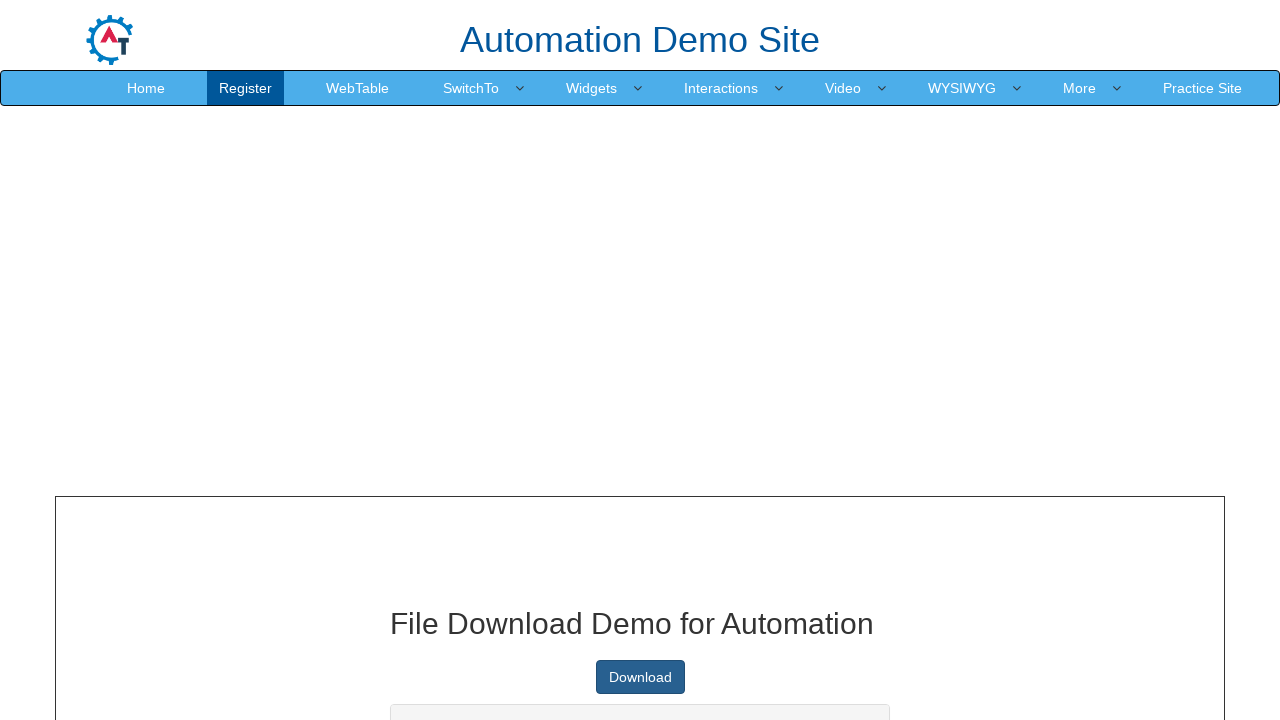

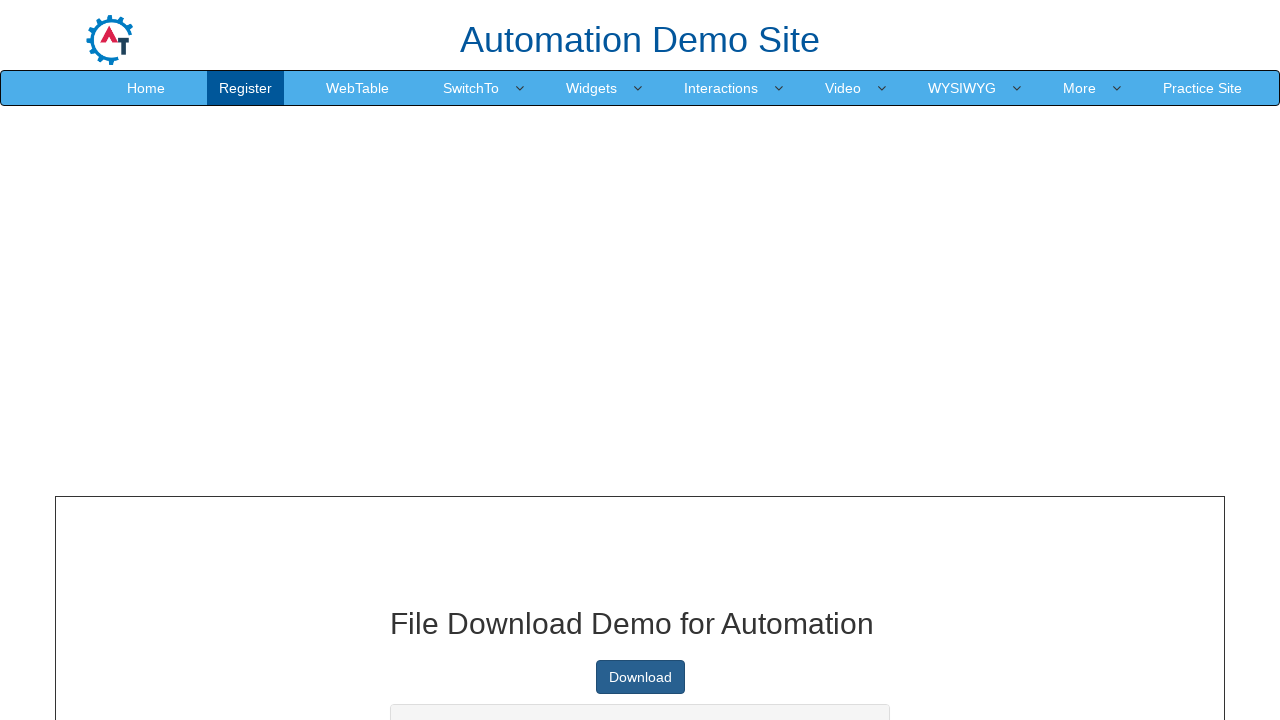